Opens Flipkart website and retrieves the page title to verify the page loaded correctly

Starting URL: https://www.flipkart.com/

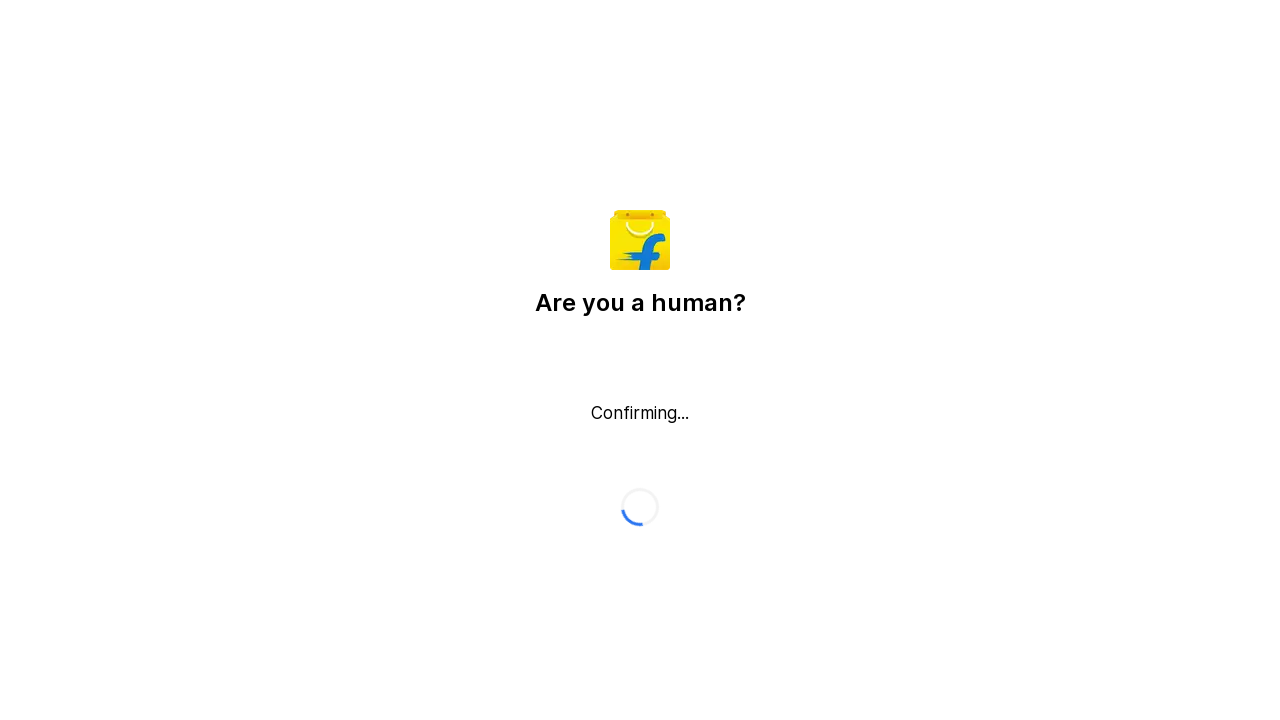

Retrieved page title from Flipkart website
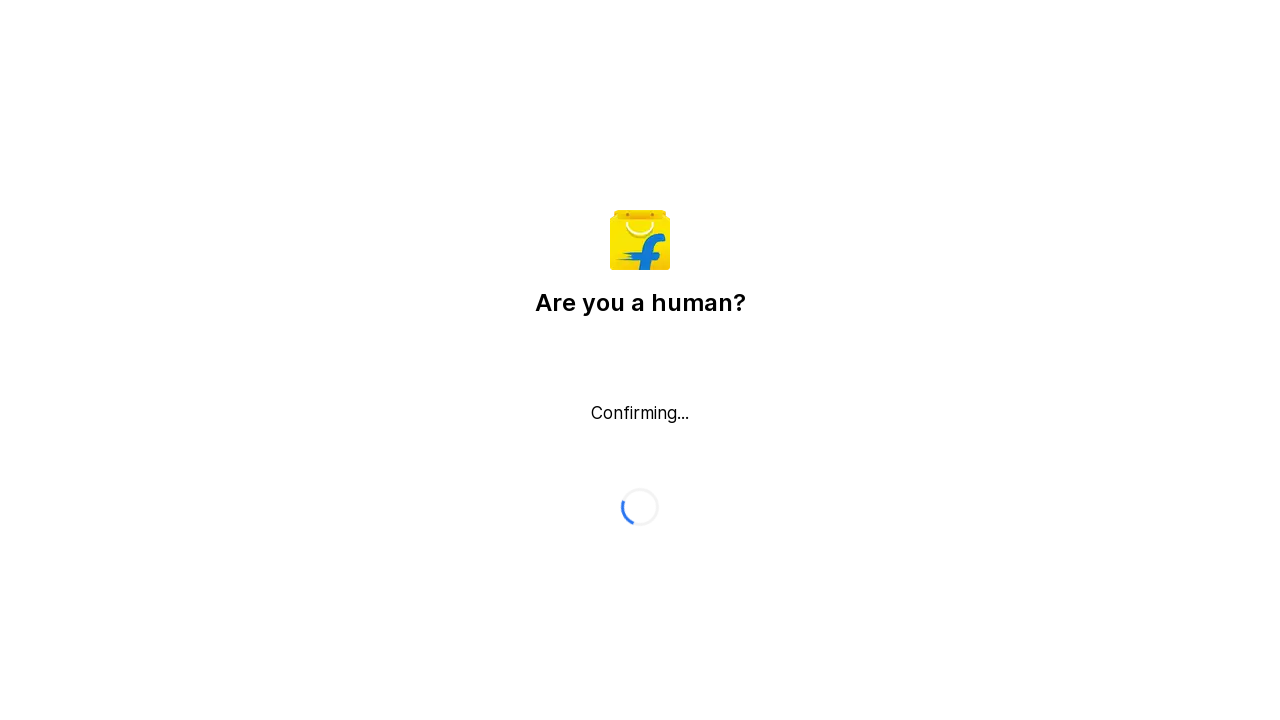

Waited for page DOM content to load completely
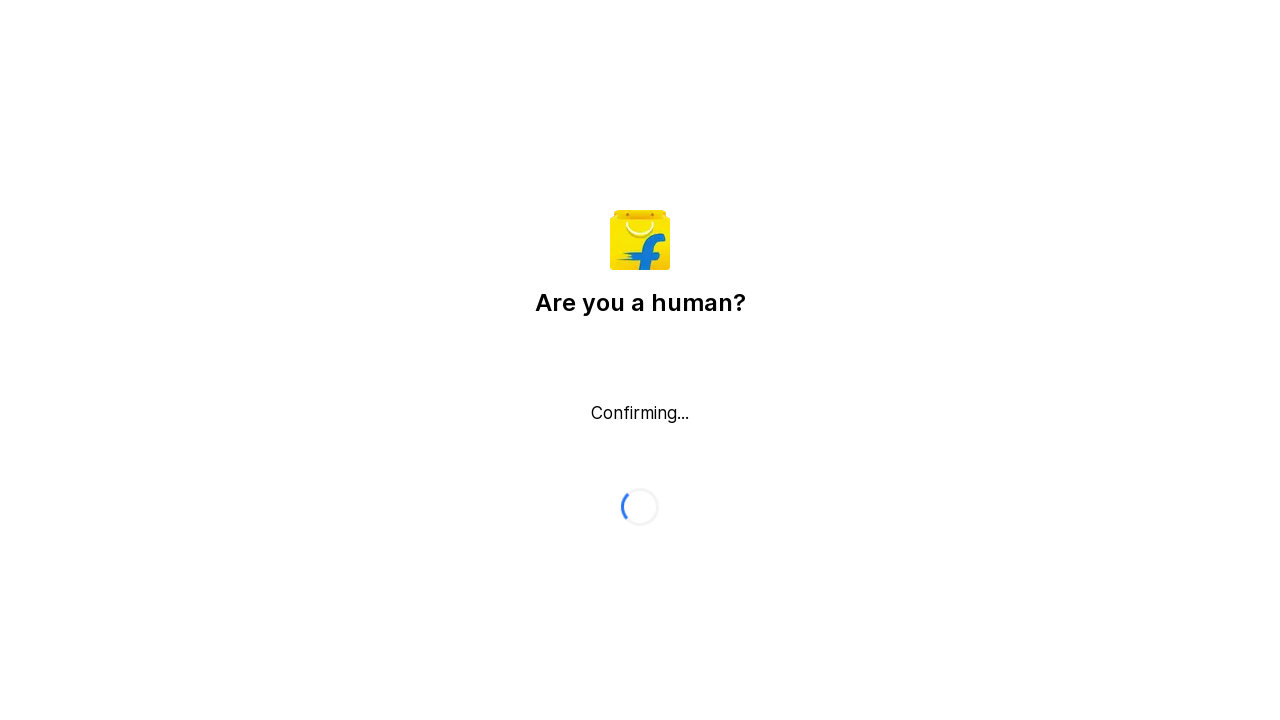

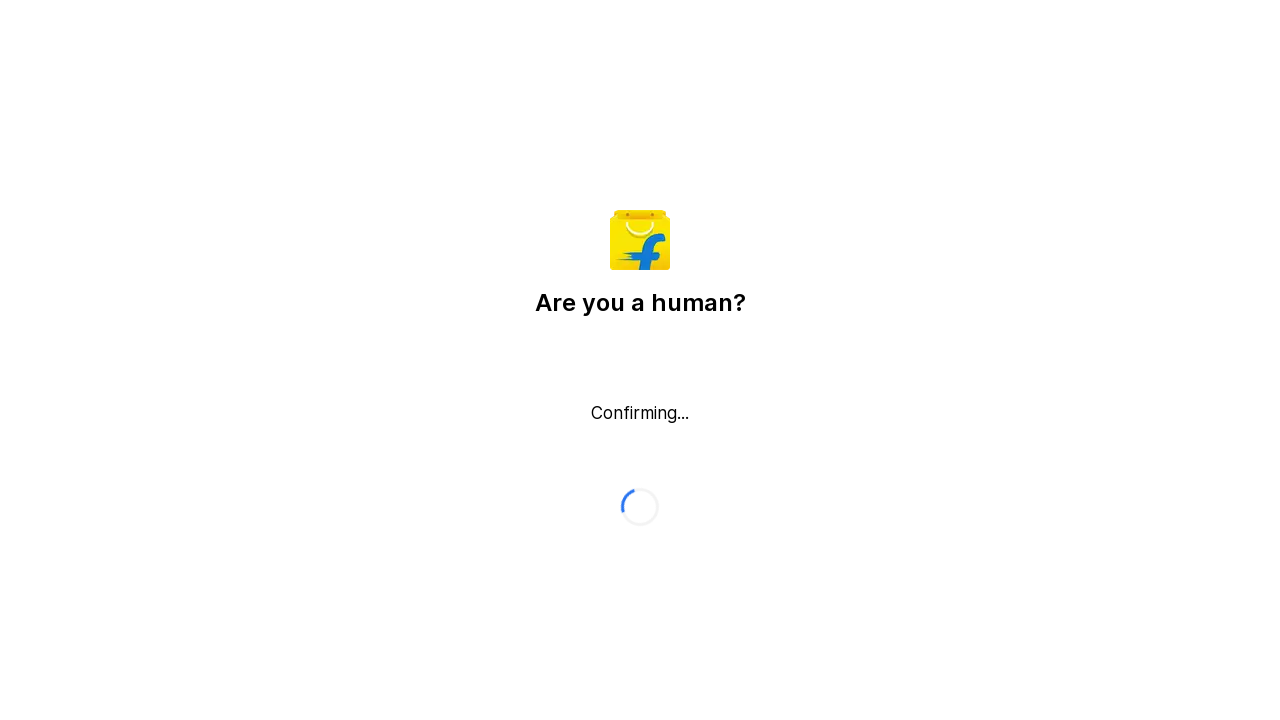